Verifies that the Knowledge Center library page has search functionality deployed by checking for a text input field.

Starting URL: https://glec-website-cl8pwx991-glecdevs-projects.vercel.app/knowledge/library

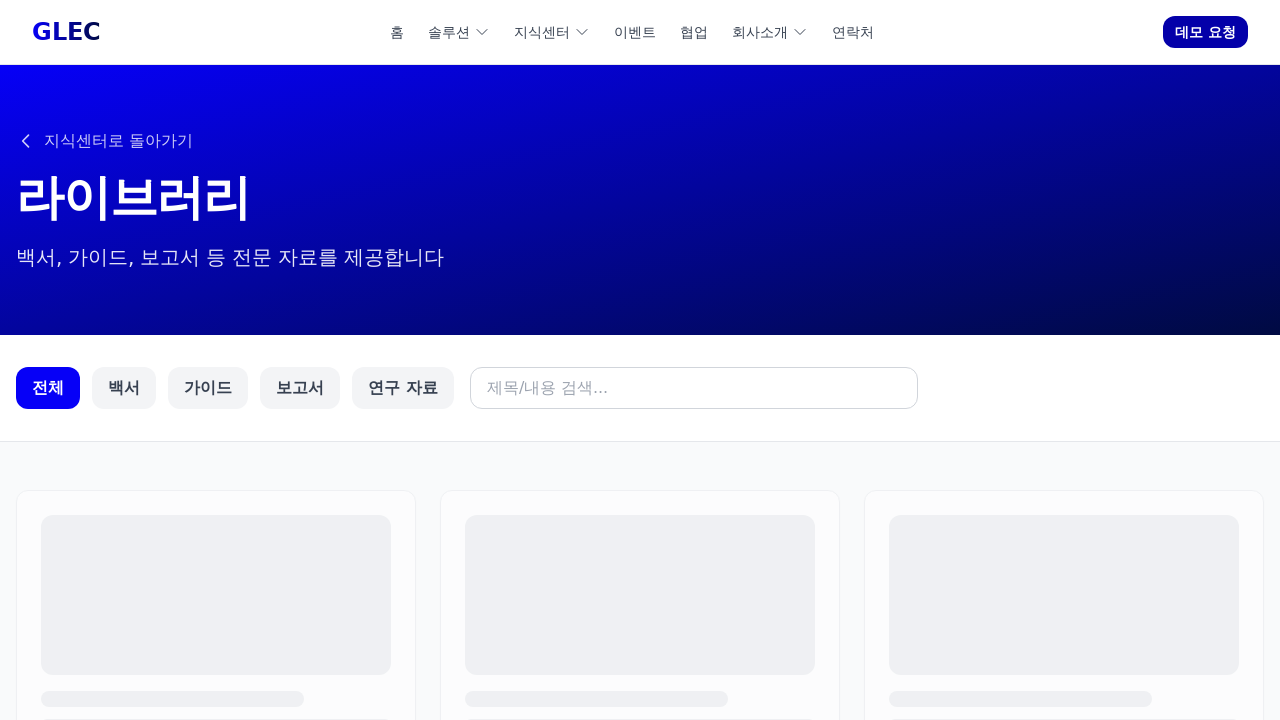

Waited for page to fully load (networkidle state)
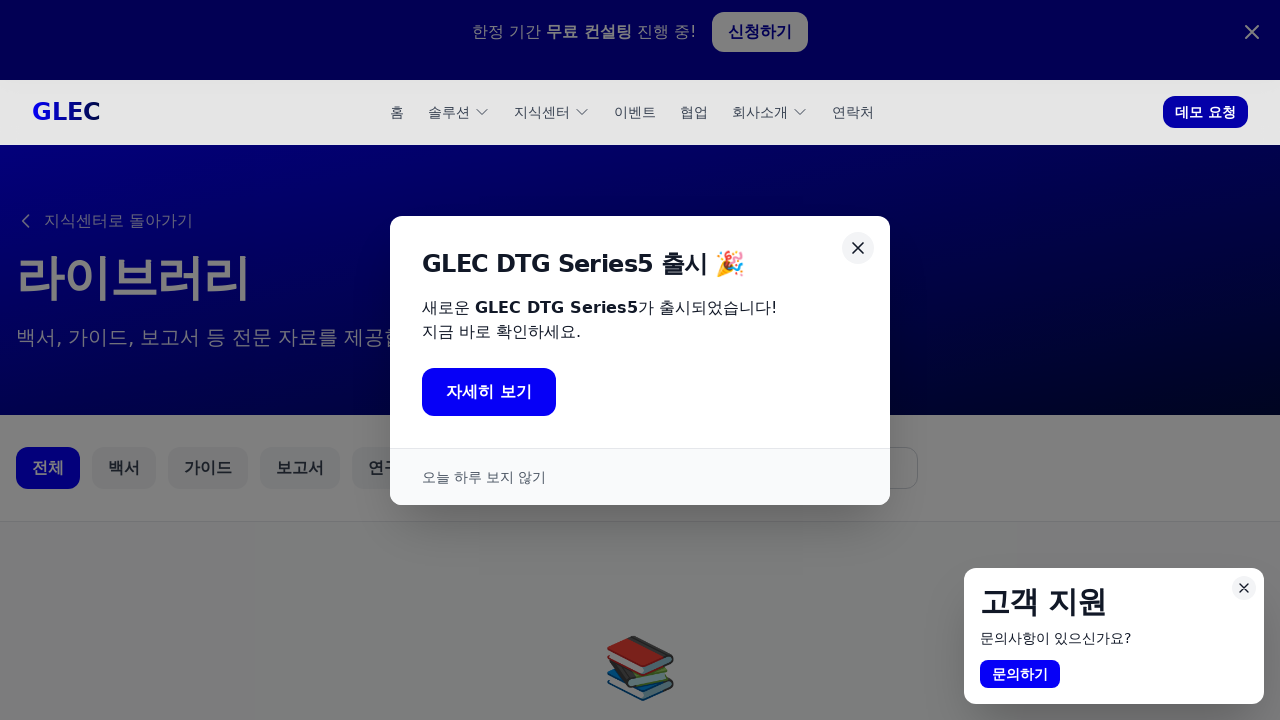

Verified search input field is visible on Knowledge Center library page
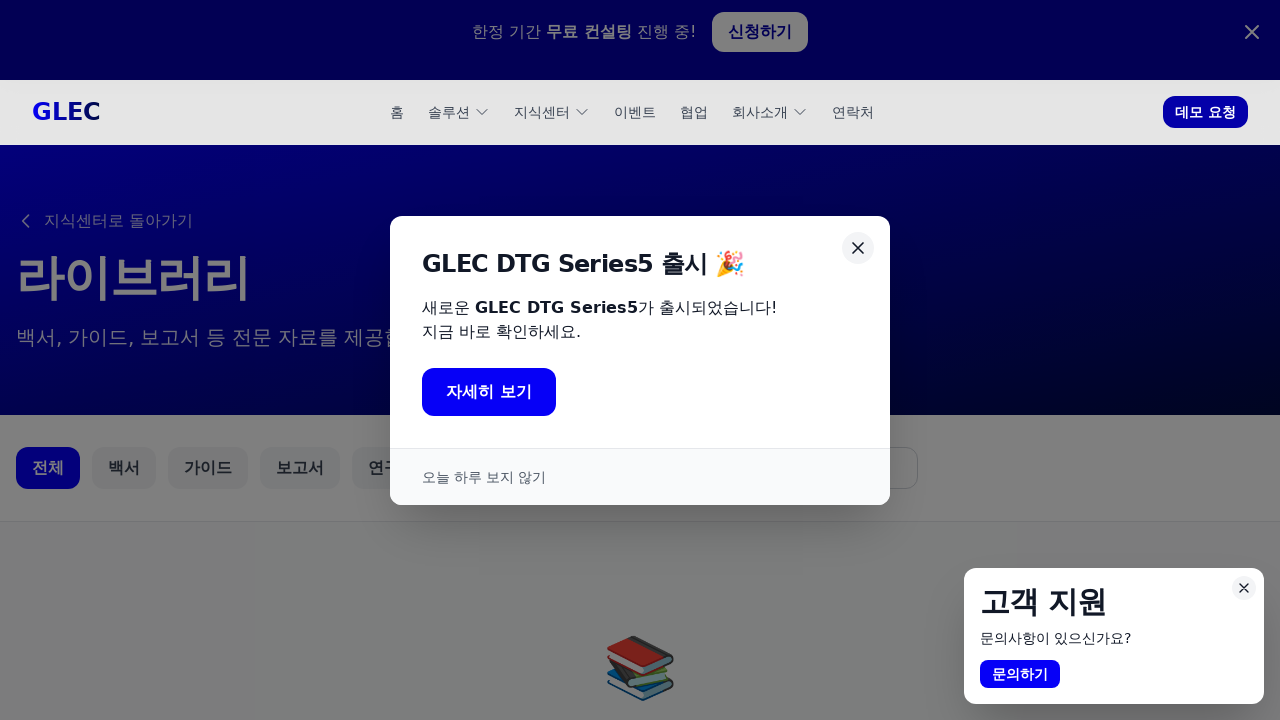

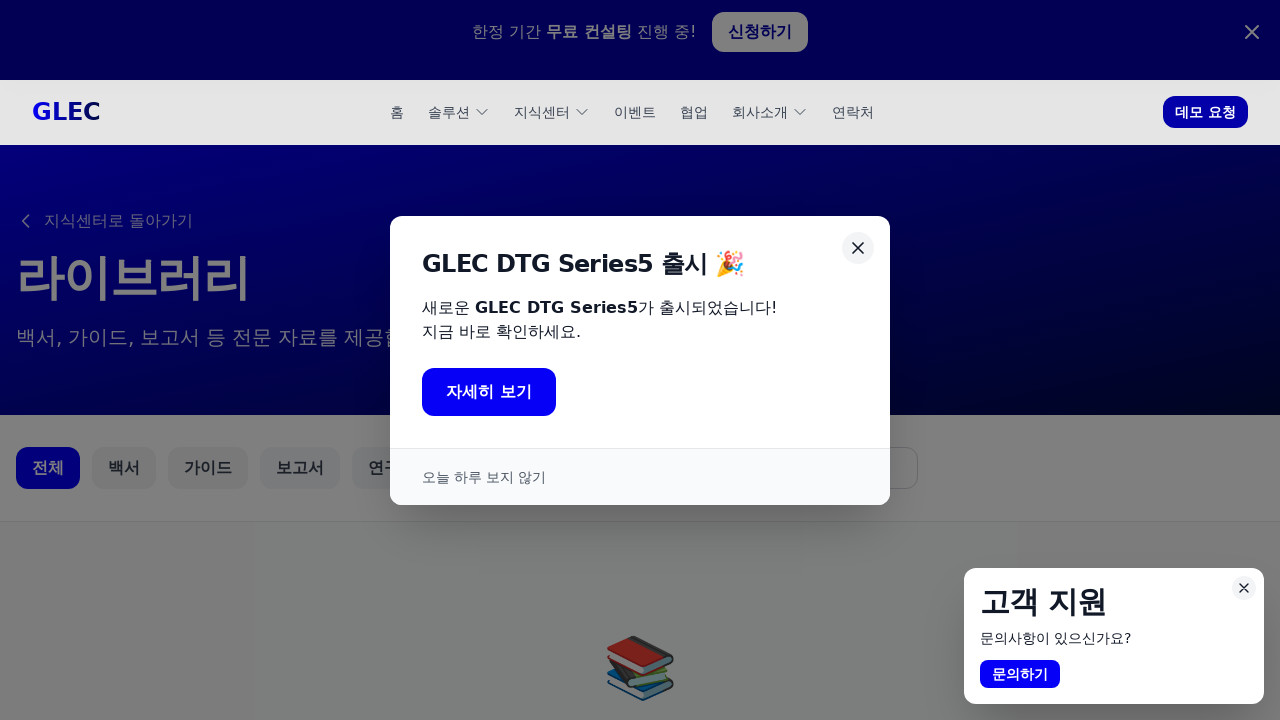